Tests the search/filter functionality on a web table by entering "Rice" in the search field and verifying that results are filtered correctly

Starting URL: https://rahulshettyacademy.com/seleniumPractise/#/offers

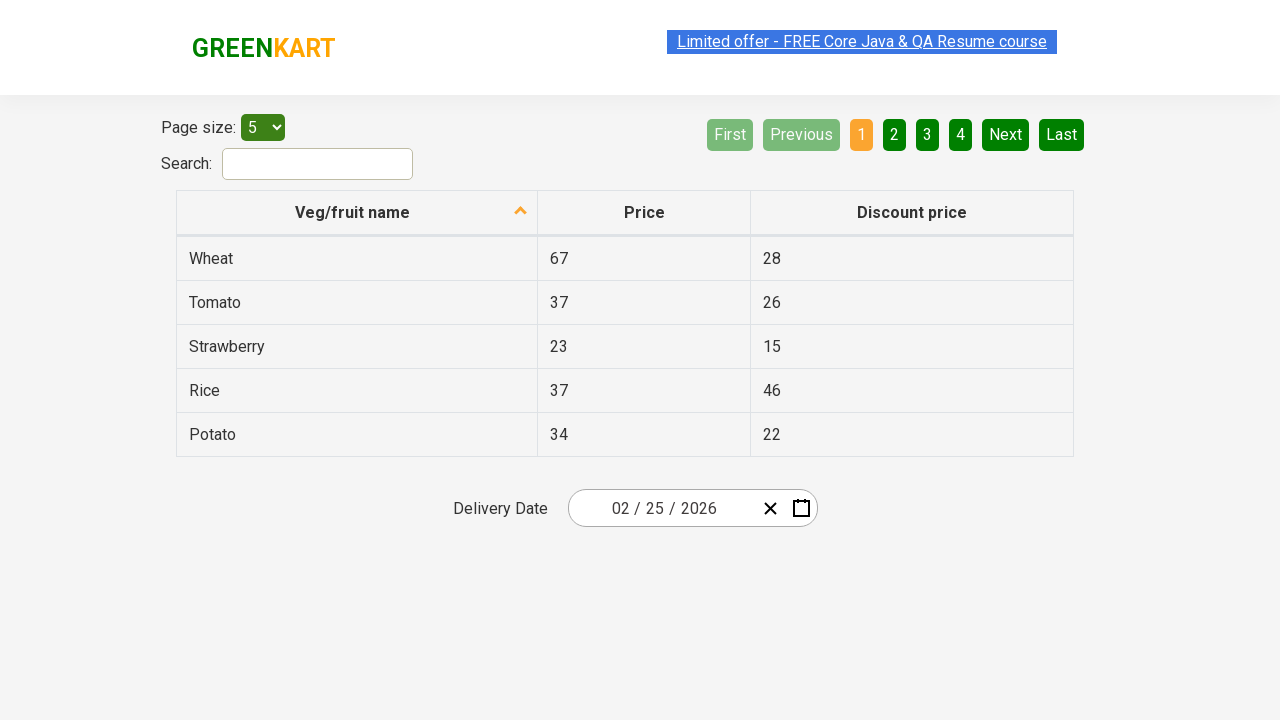

Entered 'Rice' in the search field on #search-field
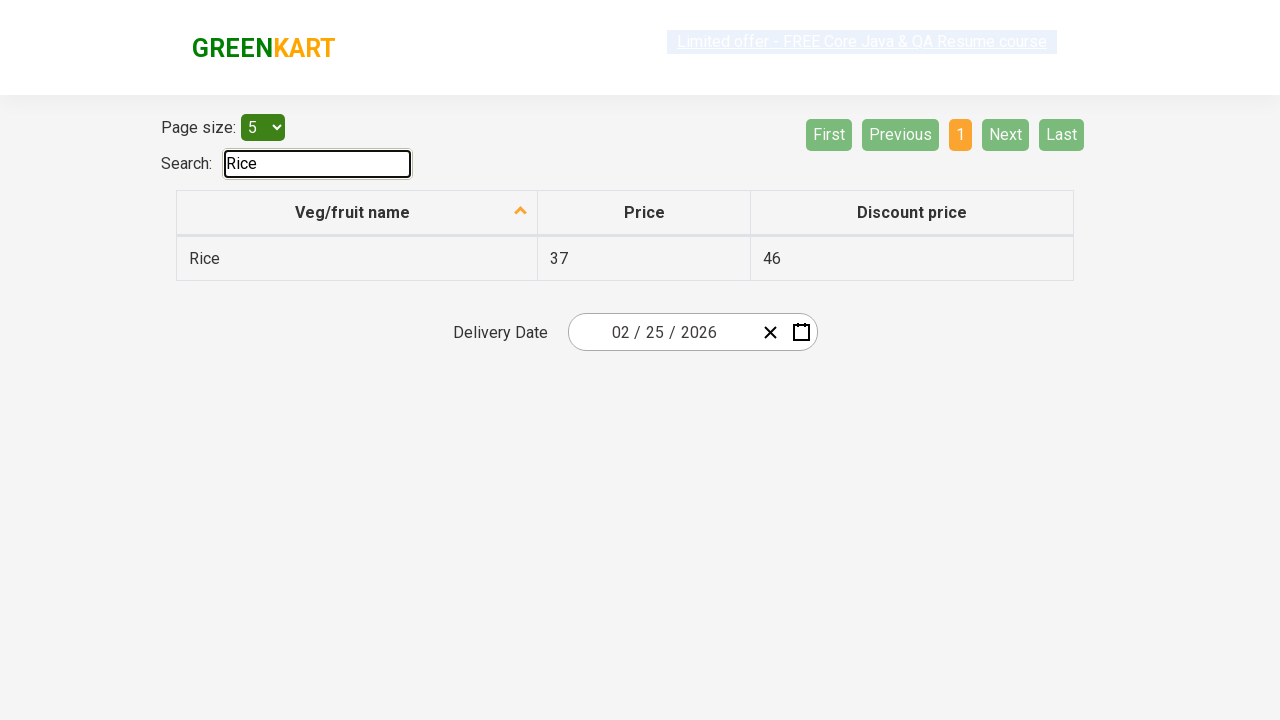

Waited for table to filter
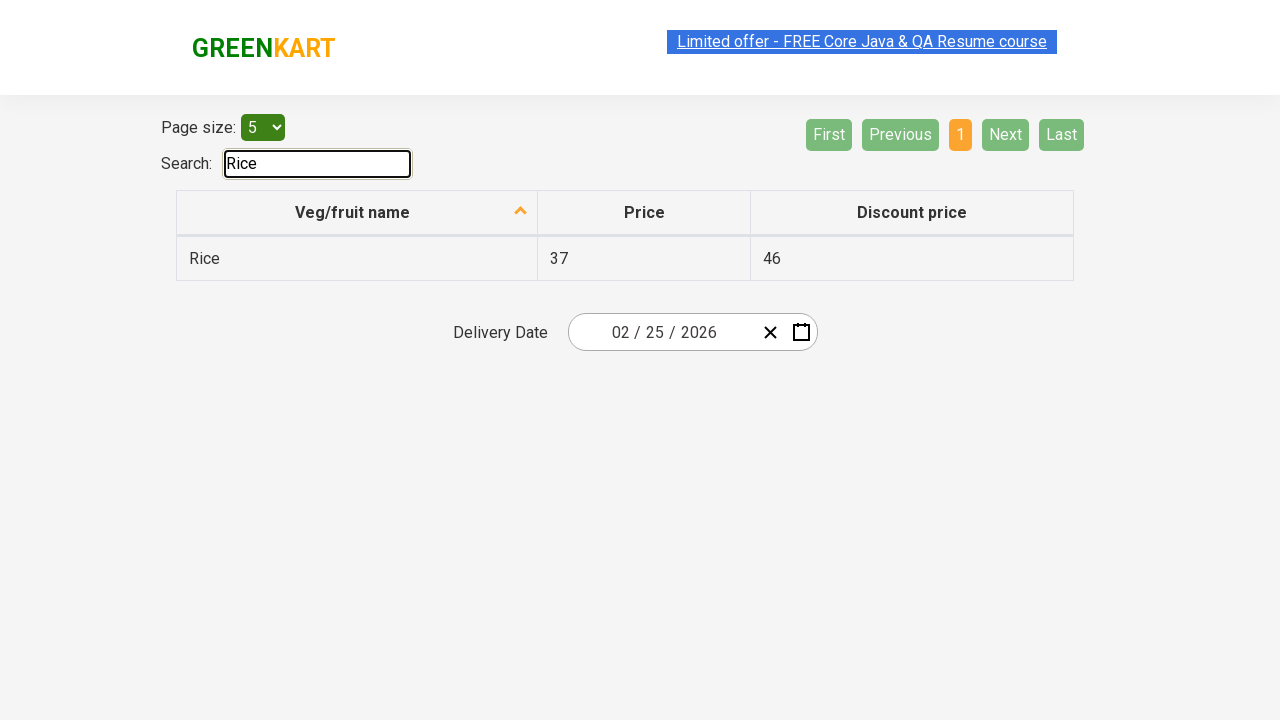

Retrieved all vegetable names from filtered table
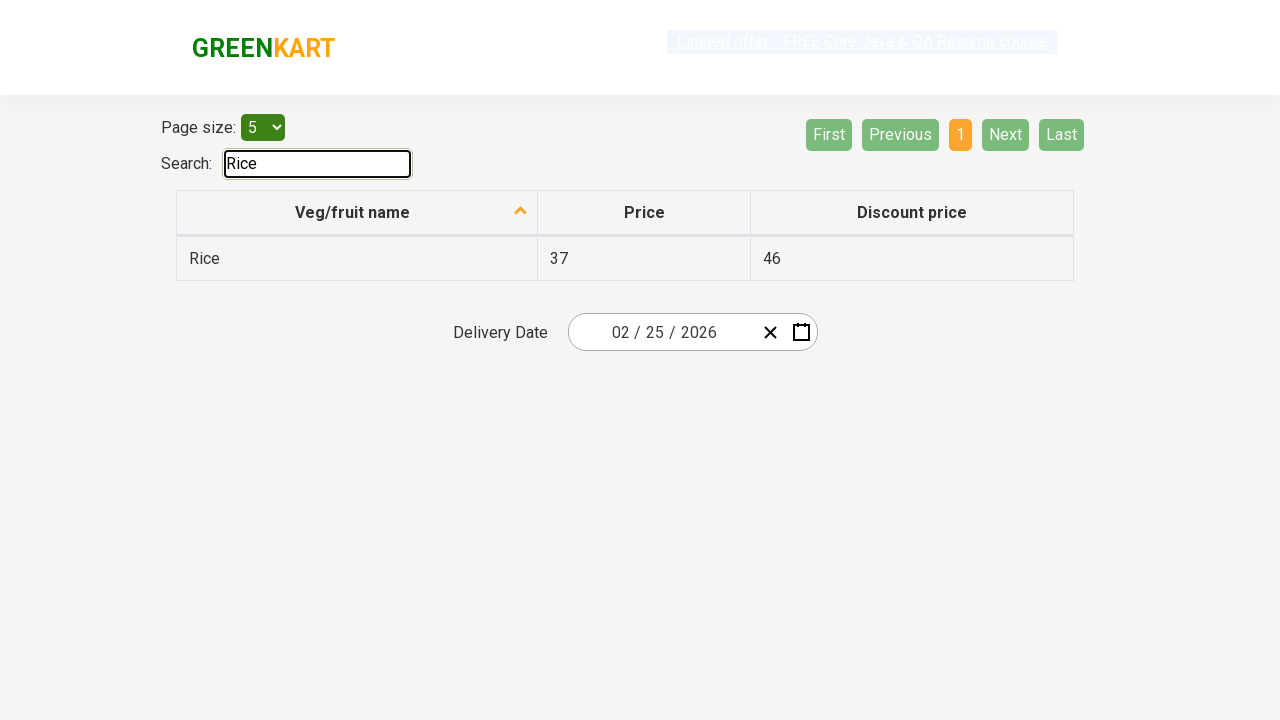

Verified table result contains 'Rice': Rice
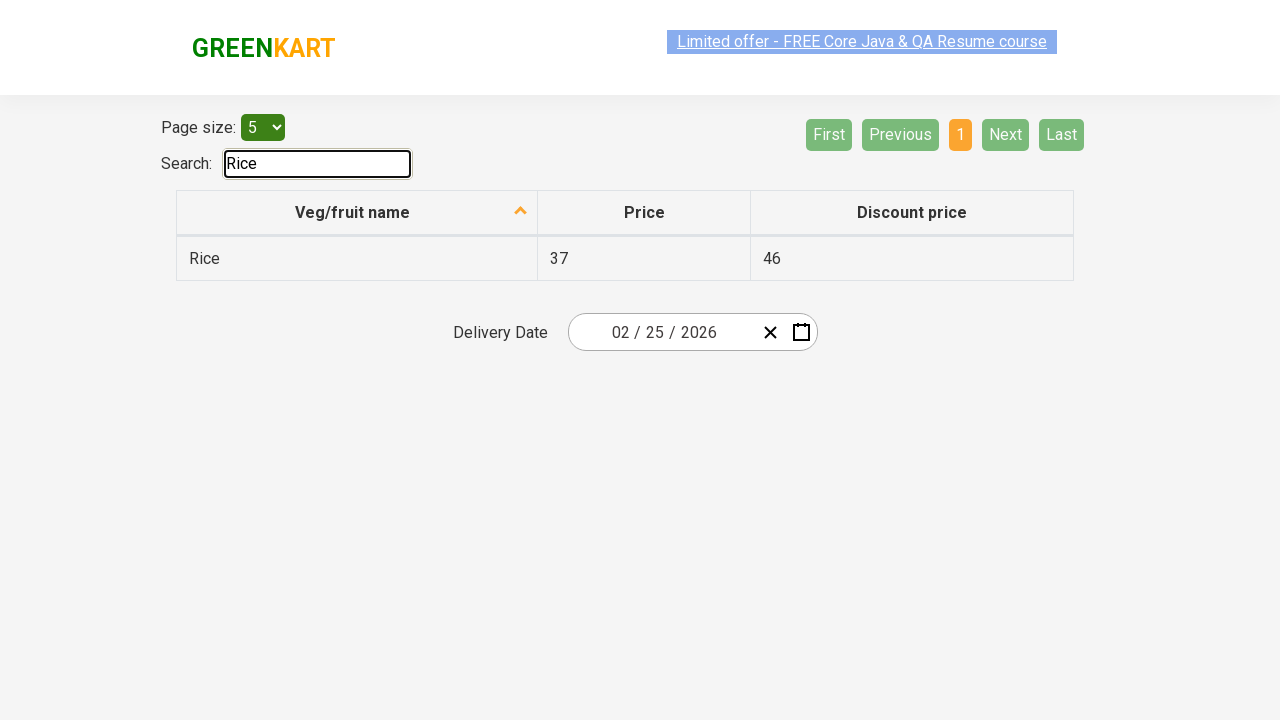

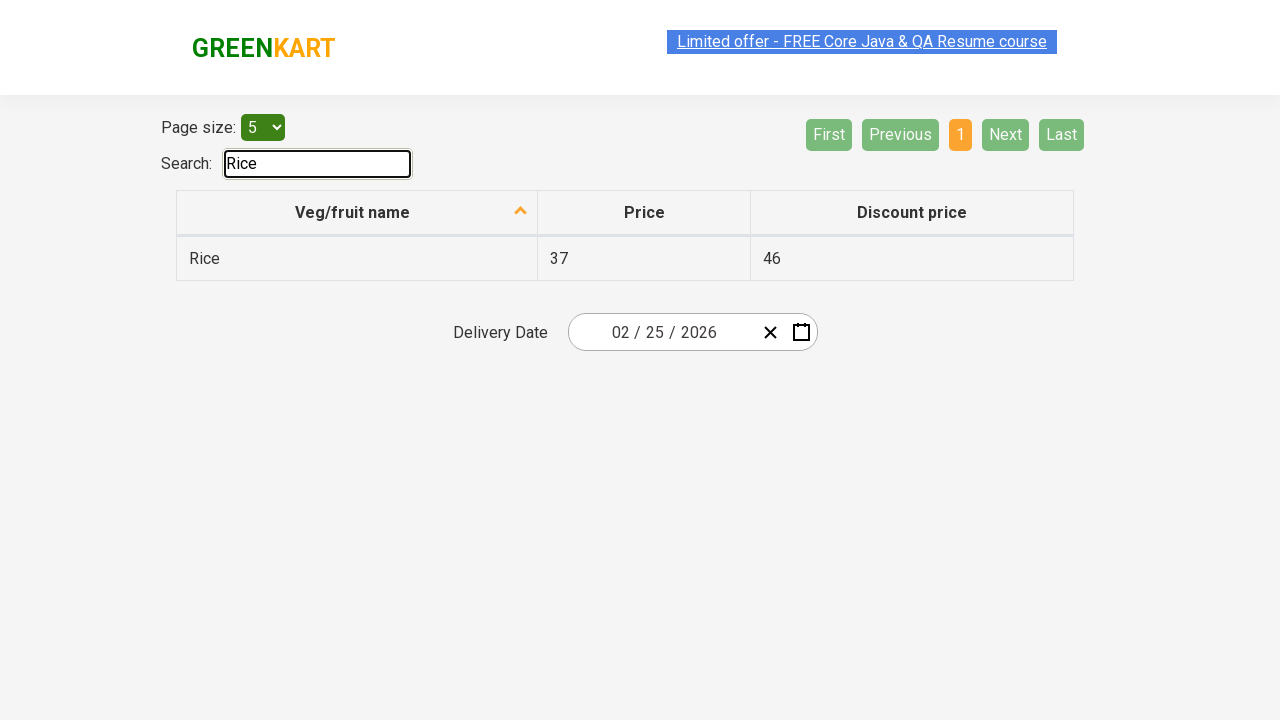